Tests mouse hover functionality on CarMax website by hovering over the helpful links menu and clicking on the FAQ link

Starting URL: https://www.carmax.com/

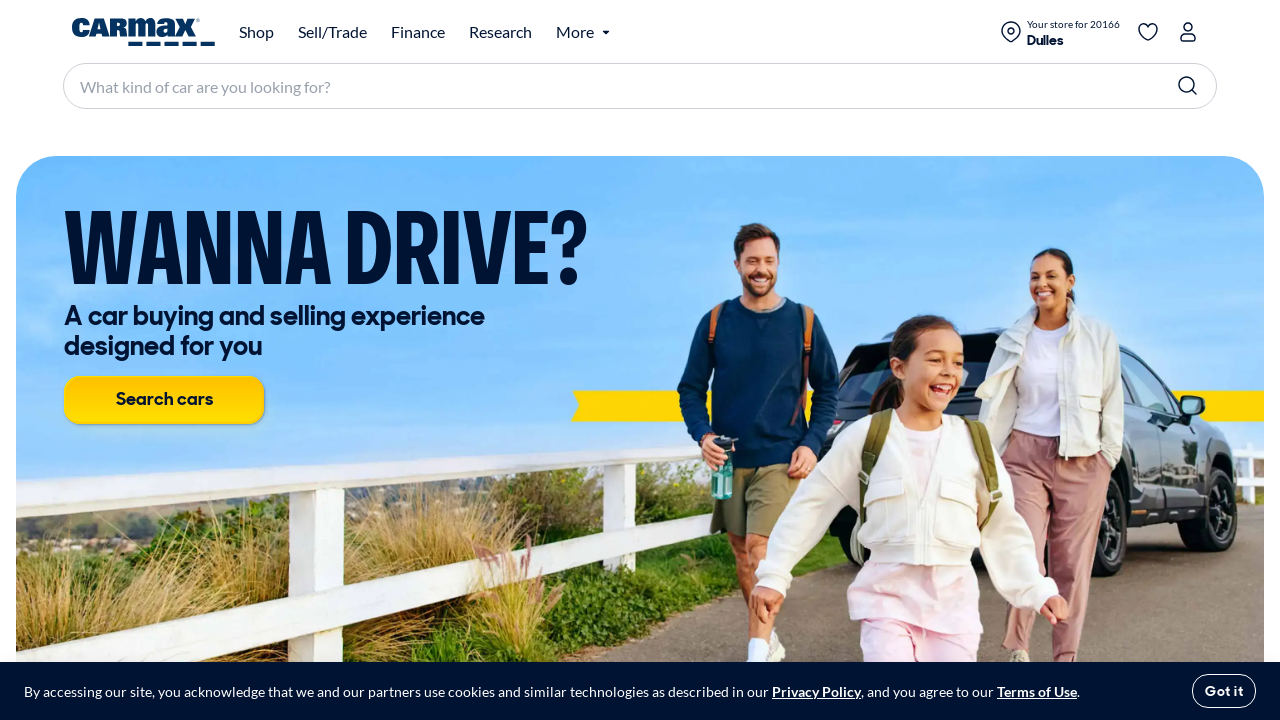

Hovered over the helpful links menu at (575, 32) on span.header-helpful-links-title
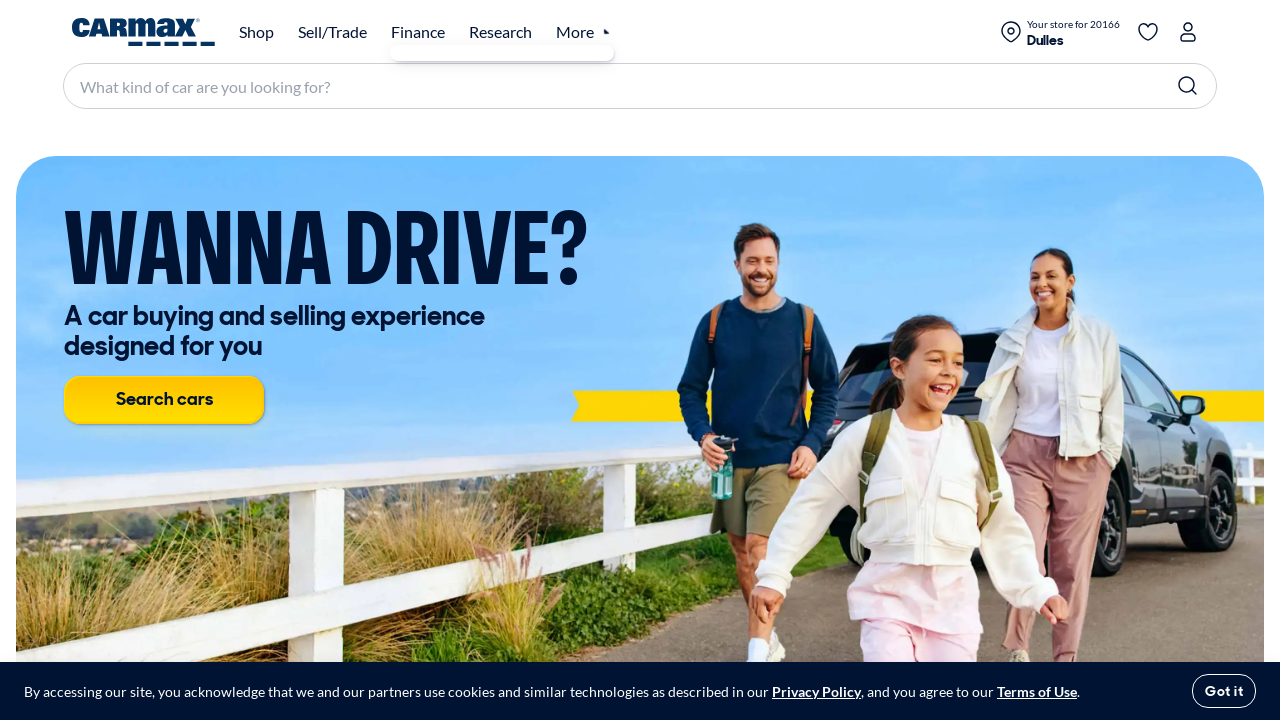

Clicked on the FAQ link at (1076, 361) on text=FAQ
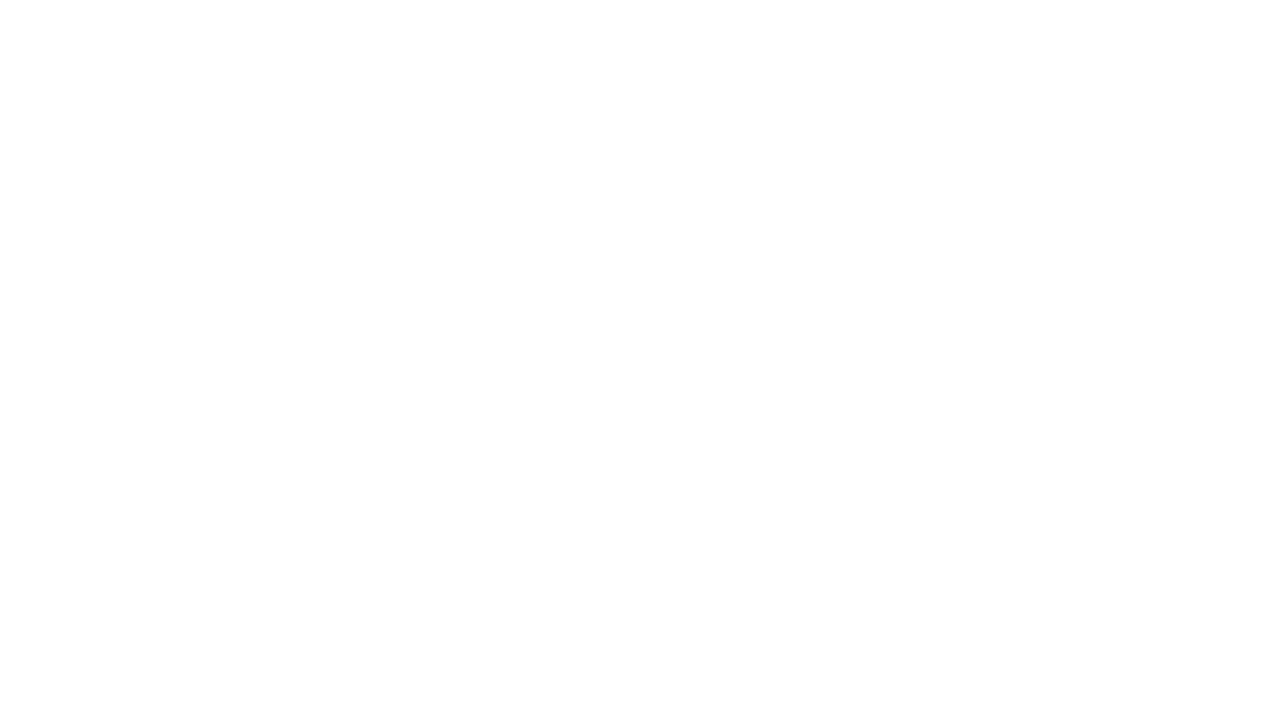

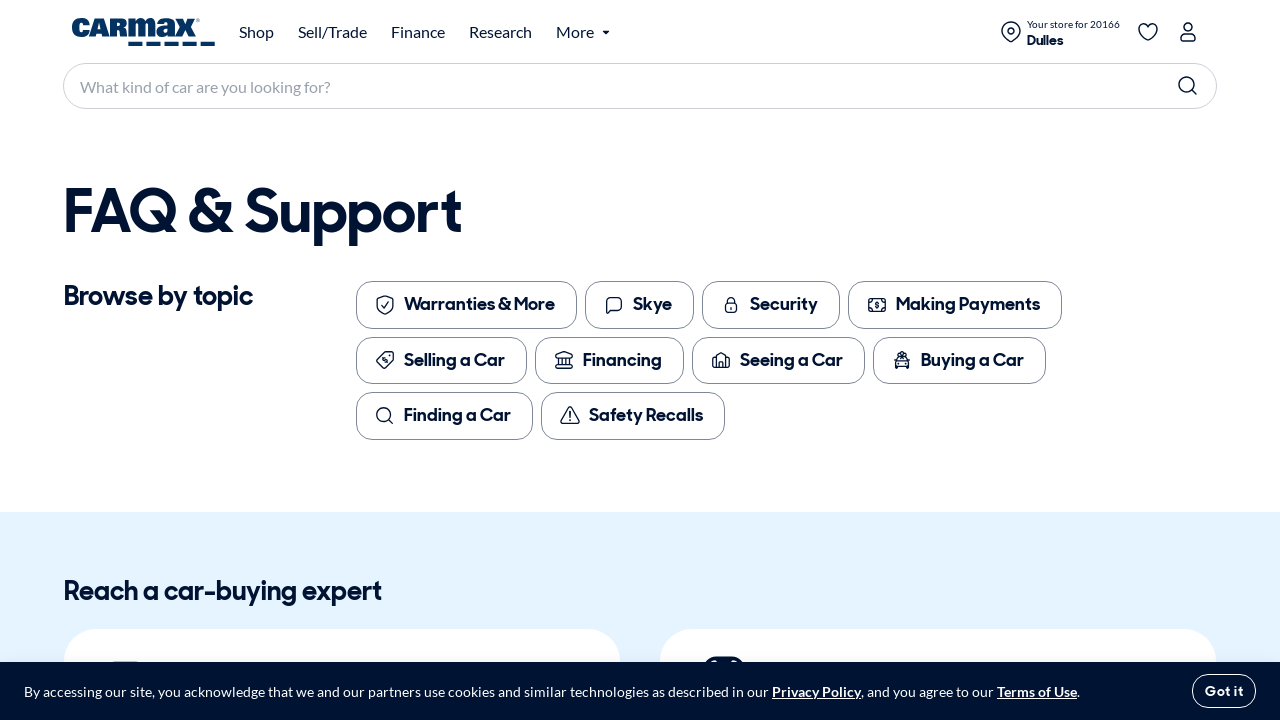